Tests autocomplete functionality by entering and selecting values in both multi-select and single-select autocomplete fields

Starting URL: https://demoqa.com/auto-complete

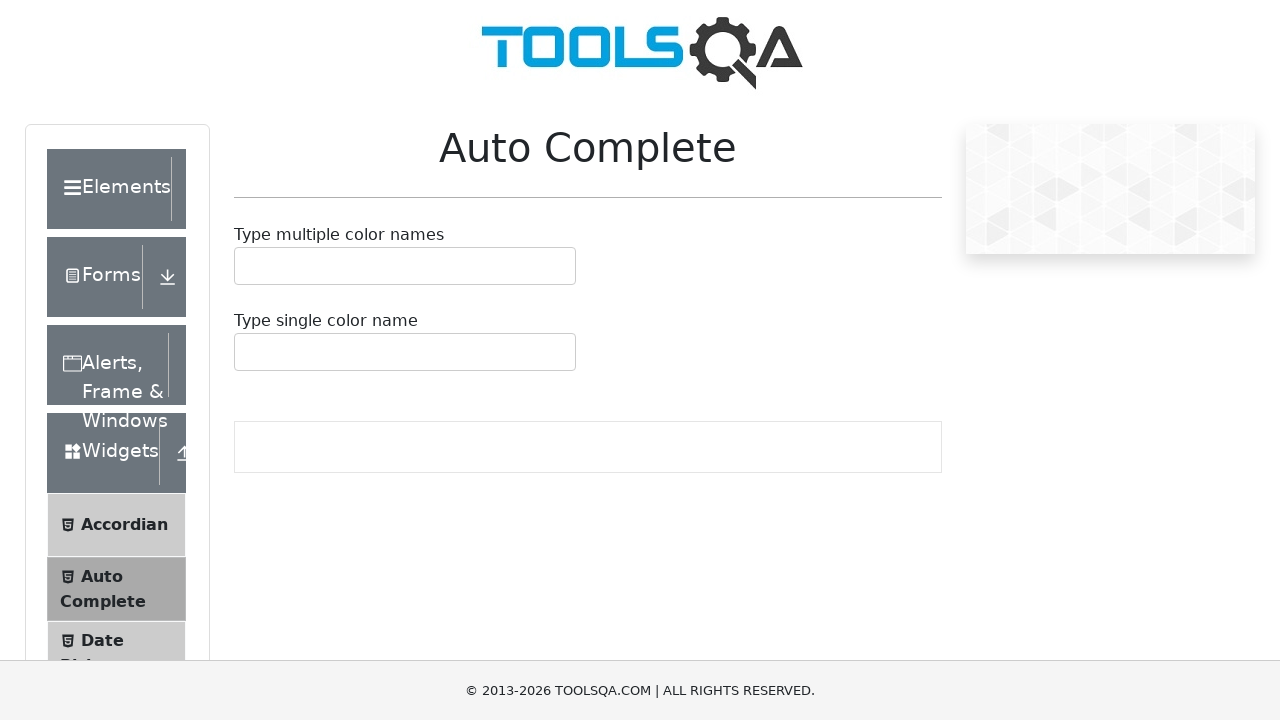

Typed 'Red' in multi-select autocomplete field on #autoCompleteMultipleInput
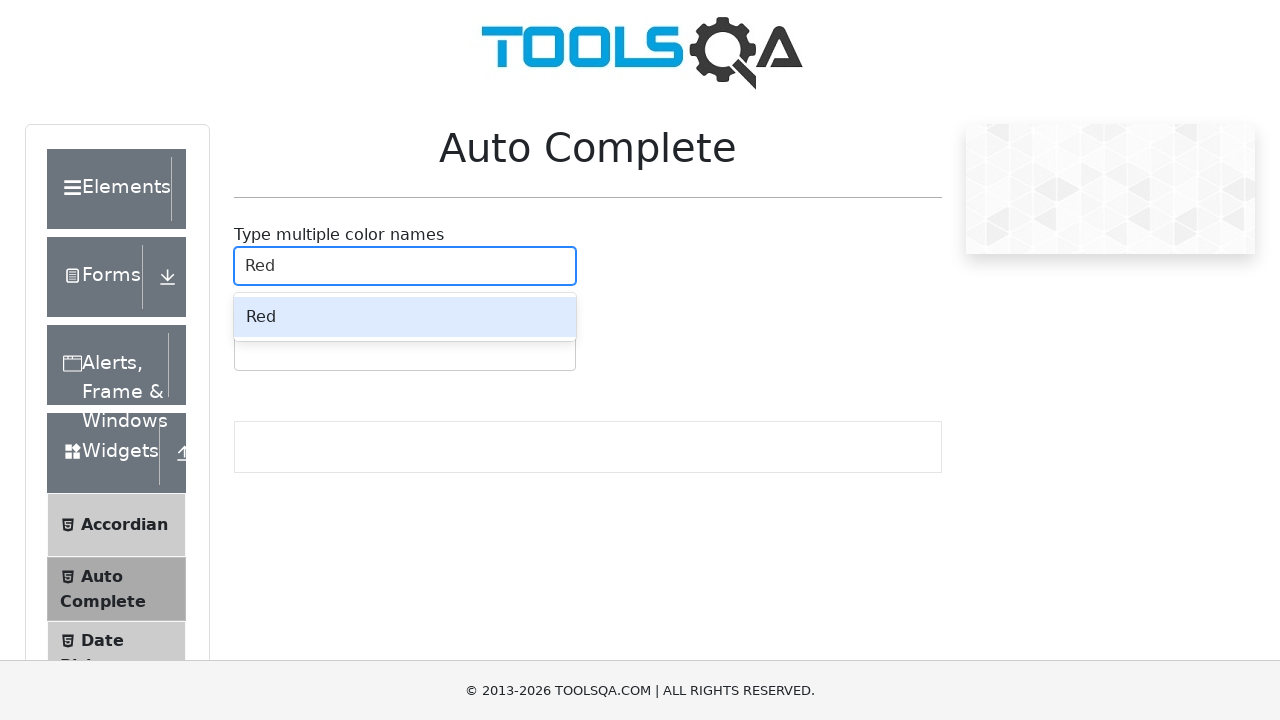

Pressed ArrowDown to navigate autocomplete suggestions
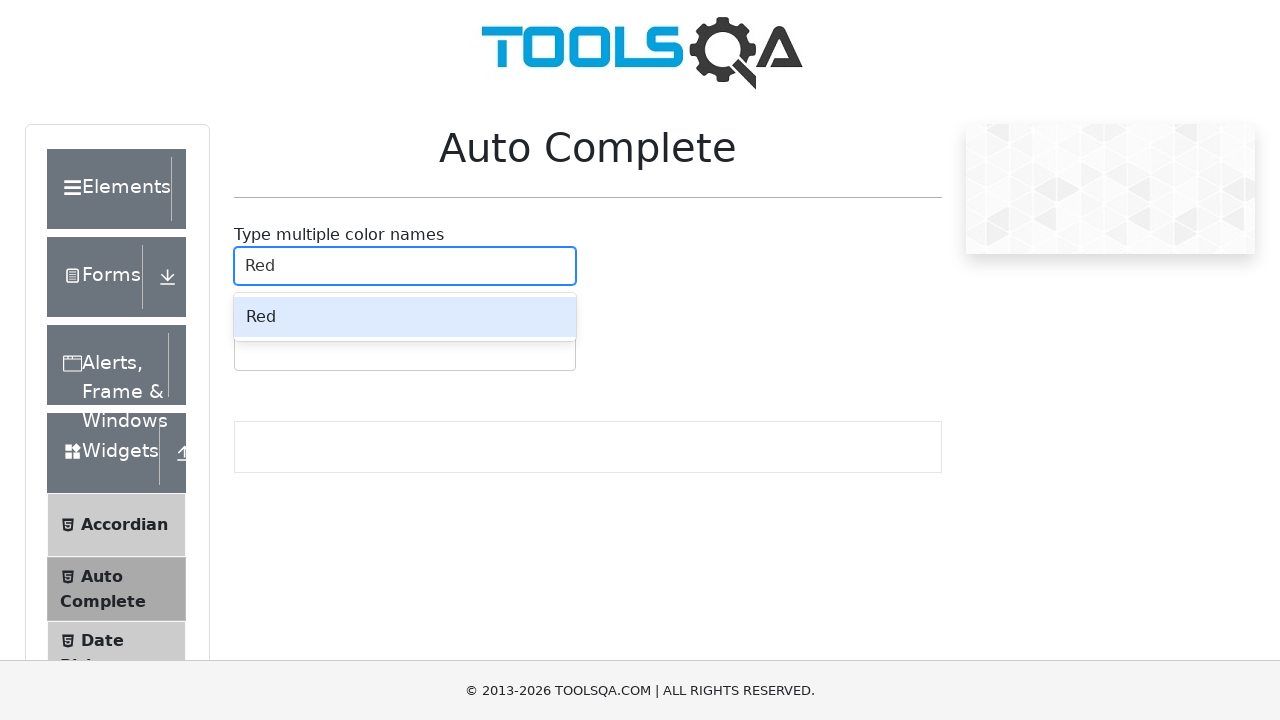

Pressed Enter to select 'Red' in multi-select
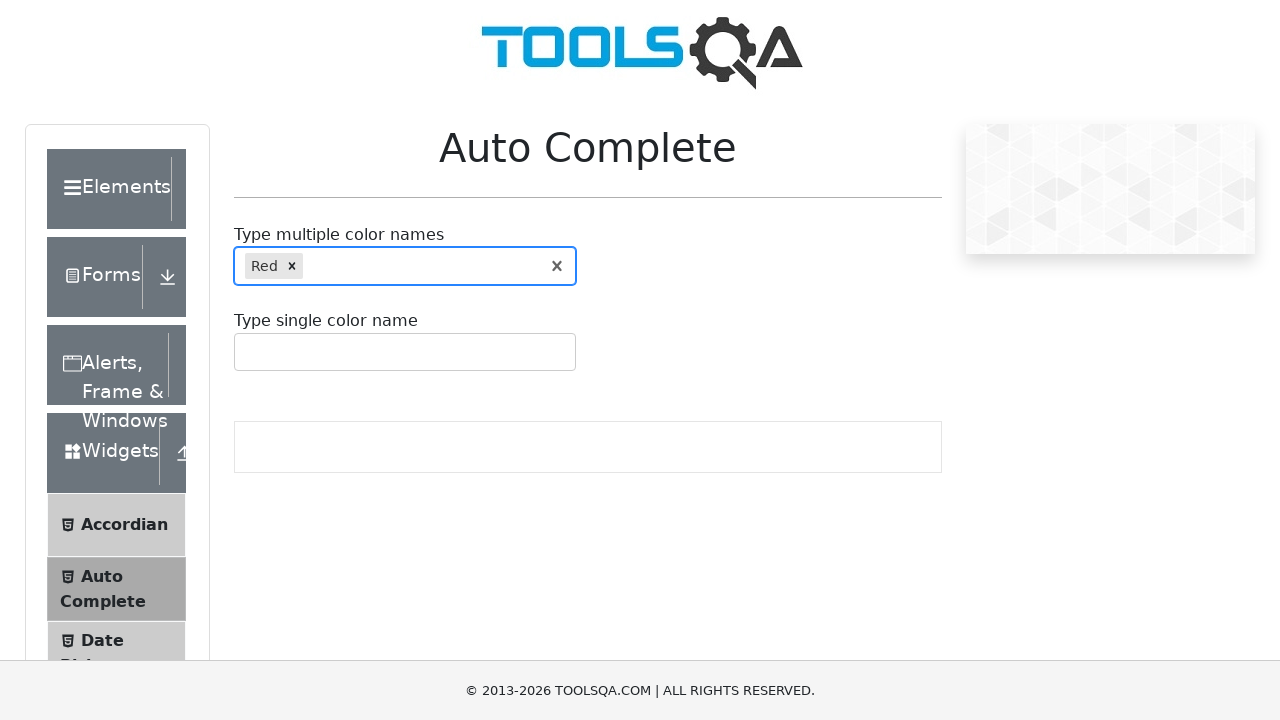

Typed 'green' in multi-select autocomplete field on #autoCompleteMultipleInput
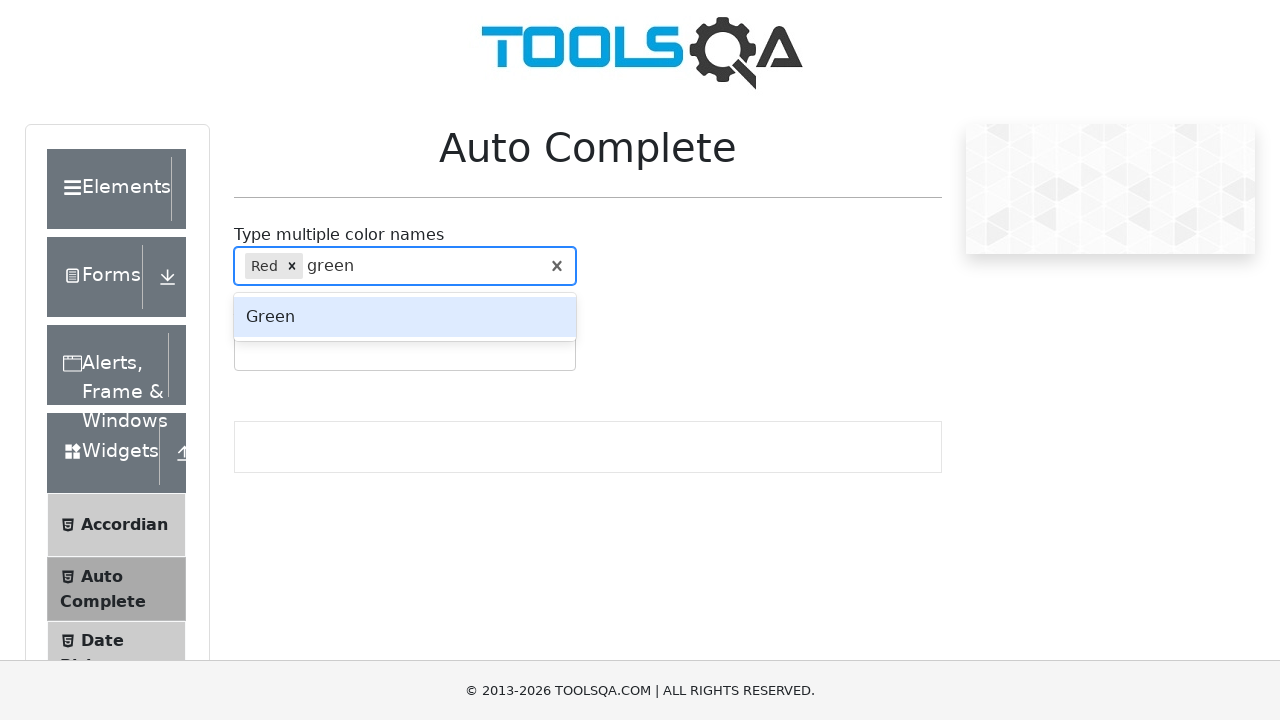

Pressed ArrowDown to navigate autocomplete suggestions
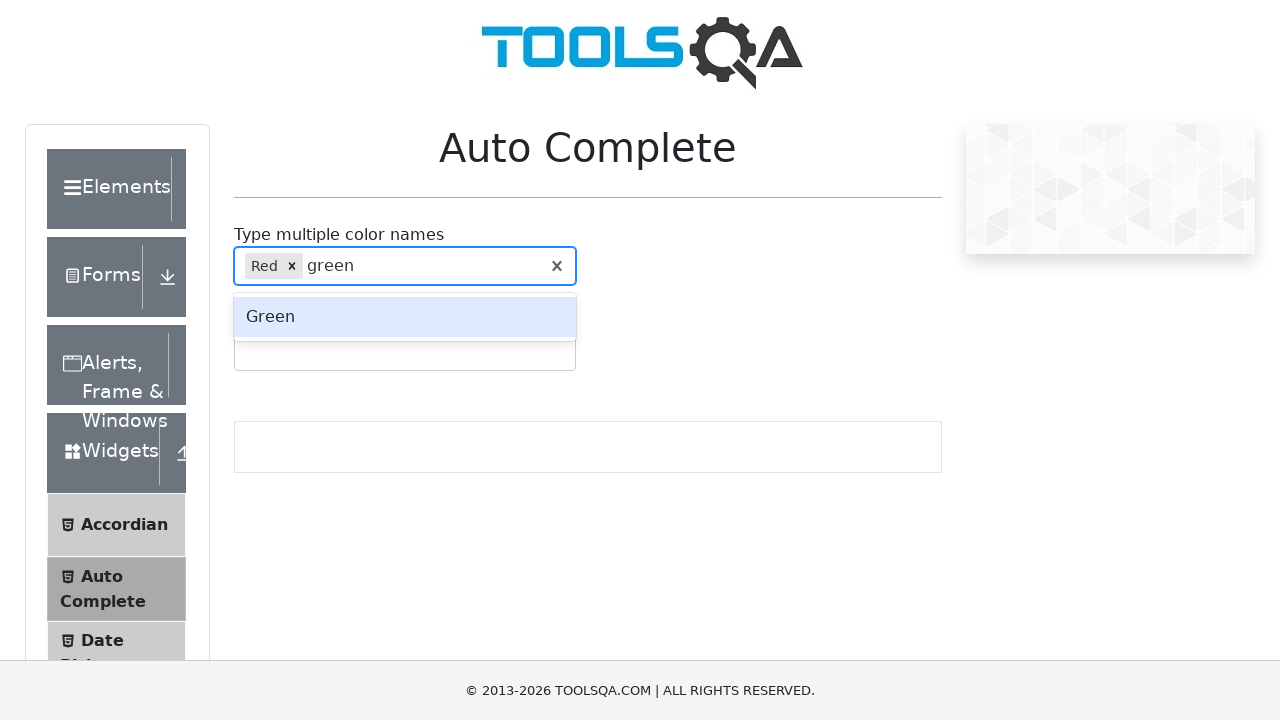

Pressed Enter to select 'green' in multi-select
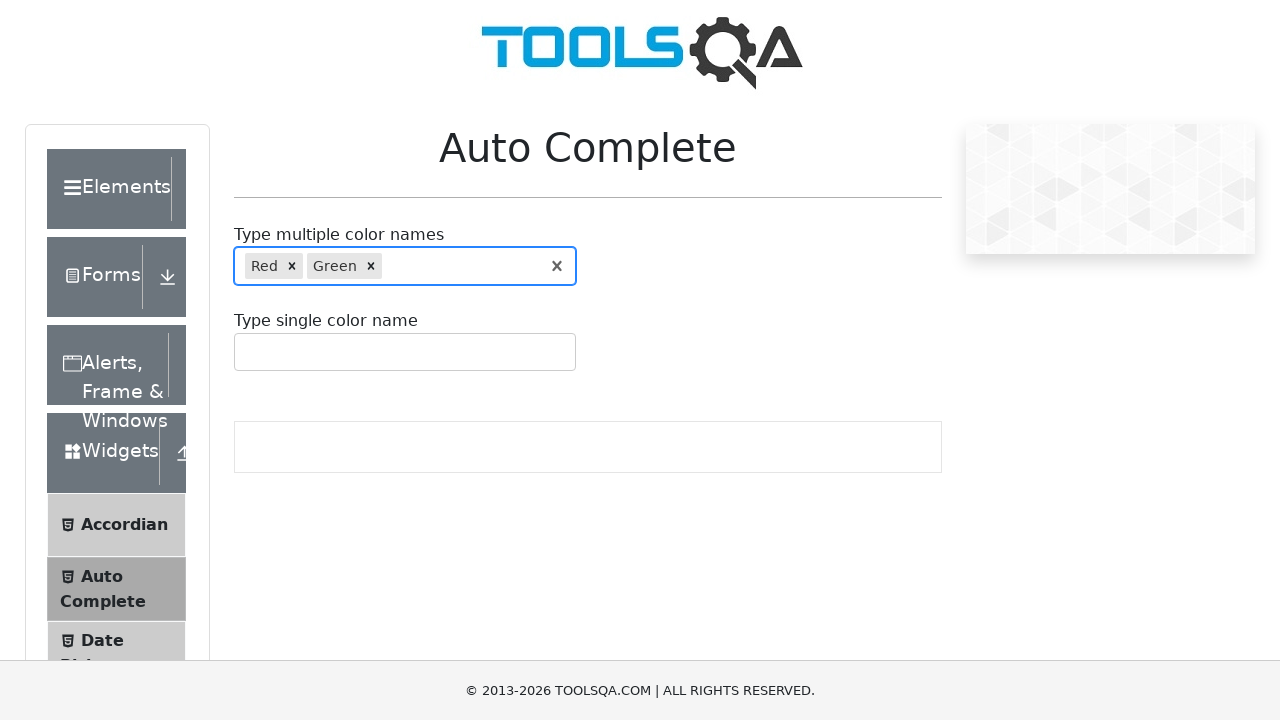

Pressed Tab to move focus away from multi-select
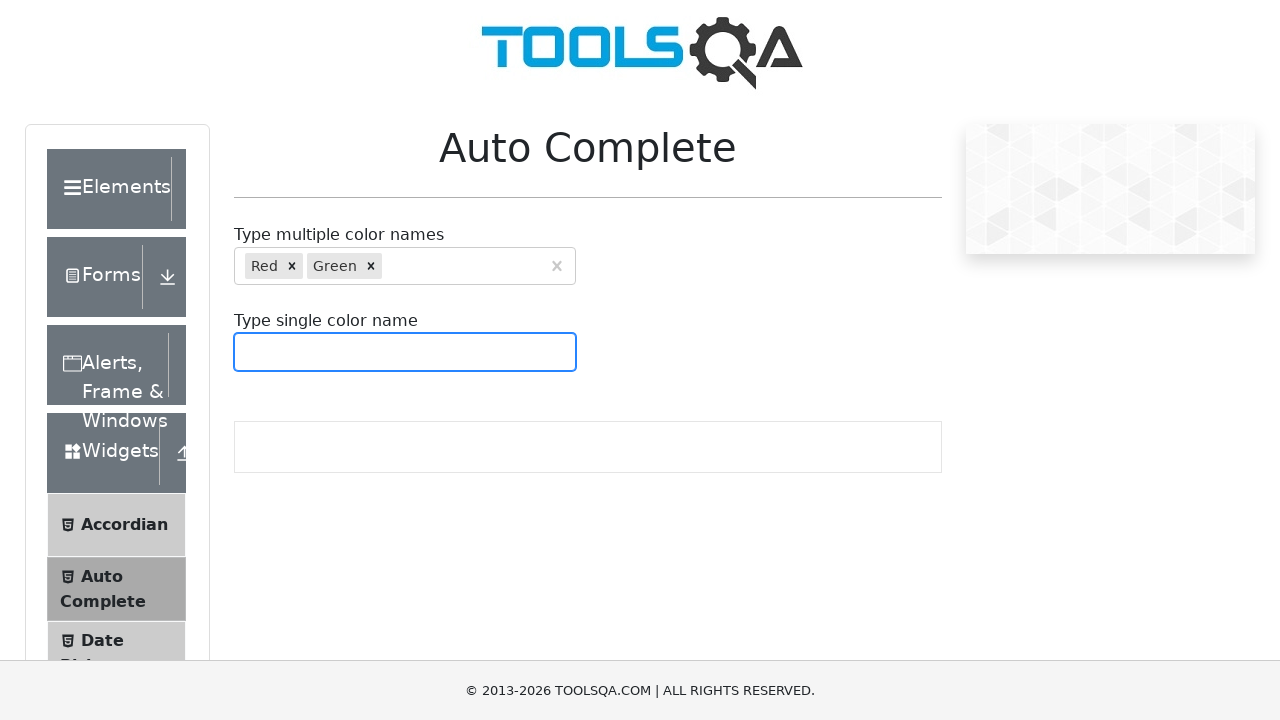

Typed 'Red' in single-select autocomplete field on #autoCompleteSingleInput
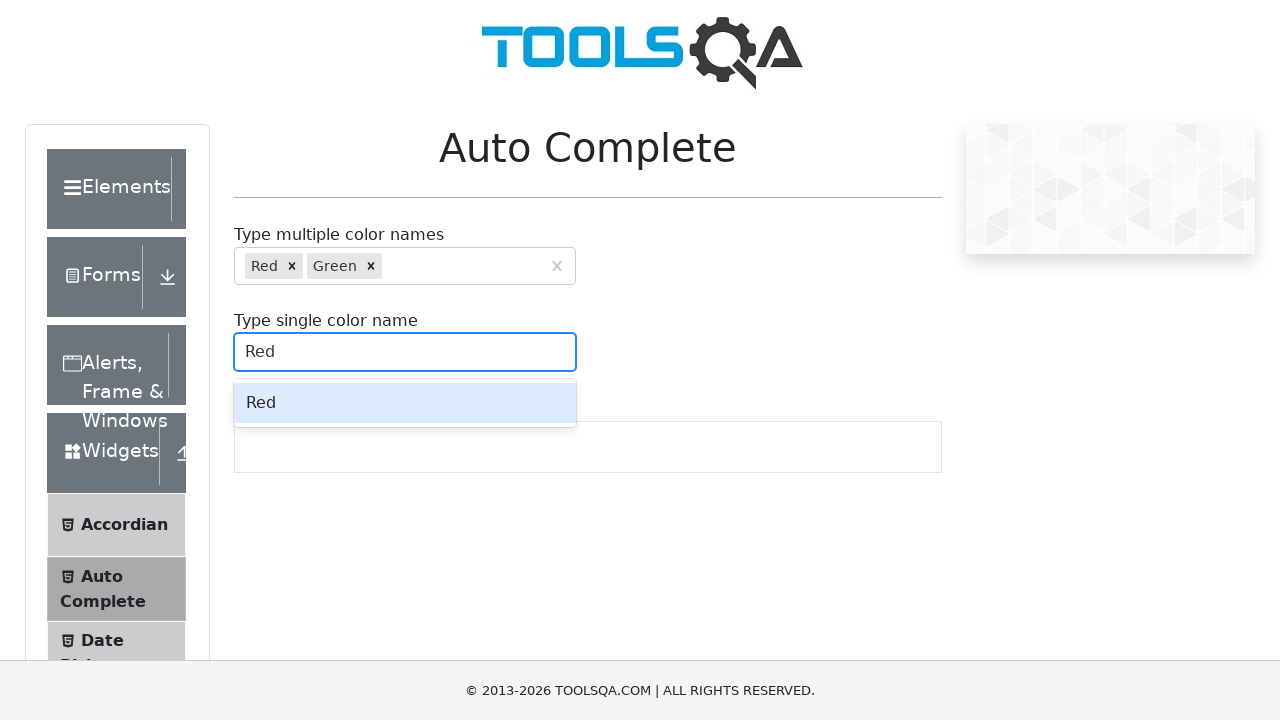

Pressed ArrowDown to navigate autocomplete suggestions
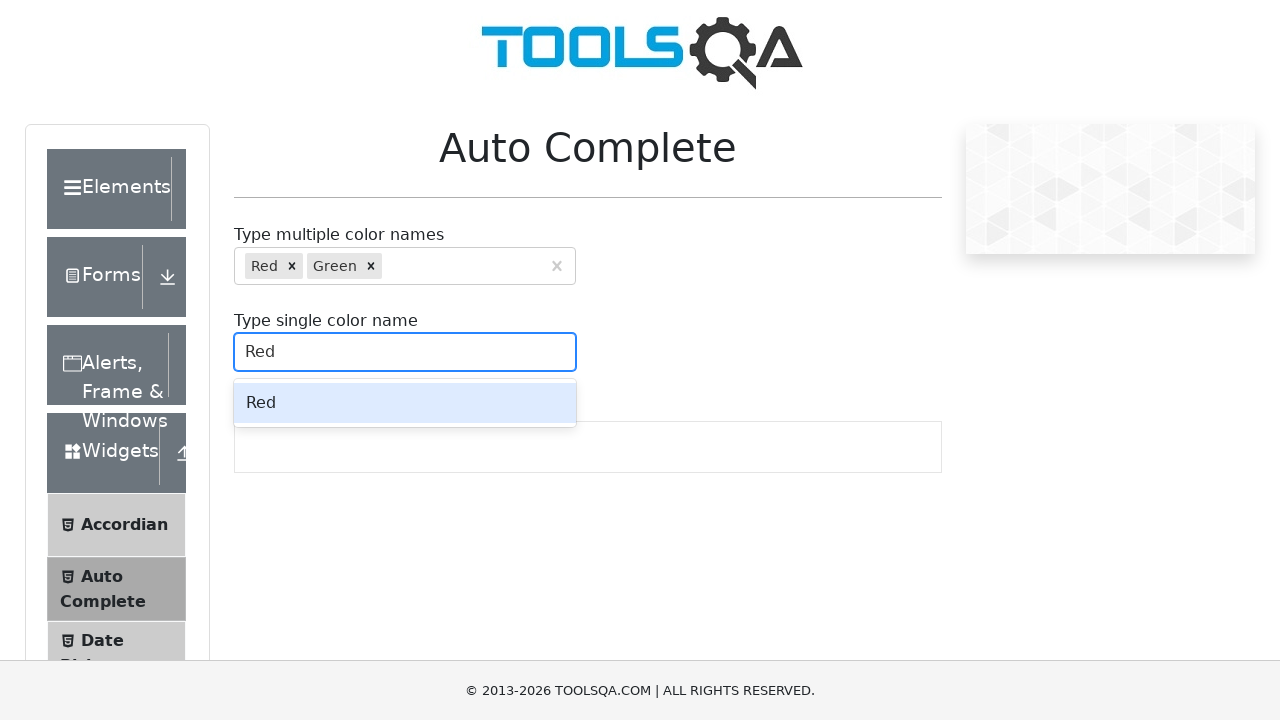

Pressed Enter to select 'Red' in single-select
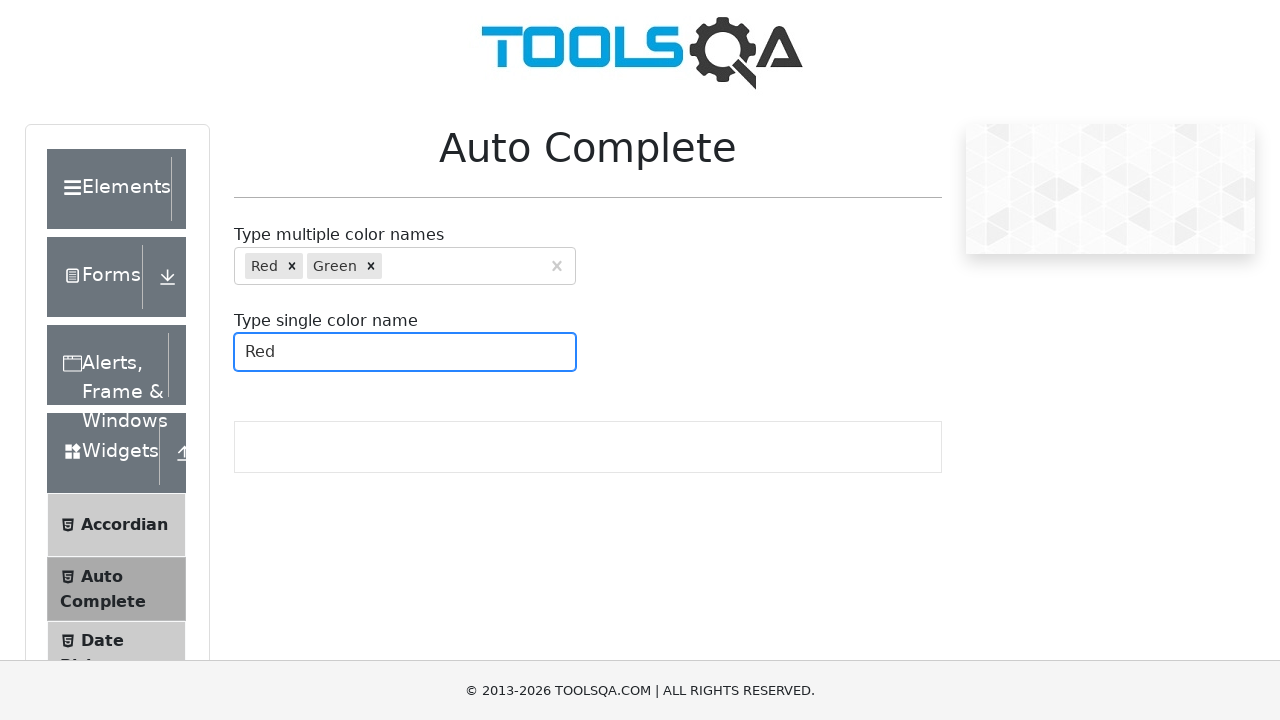

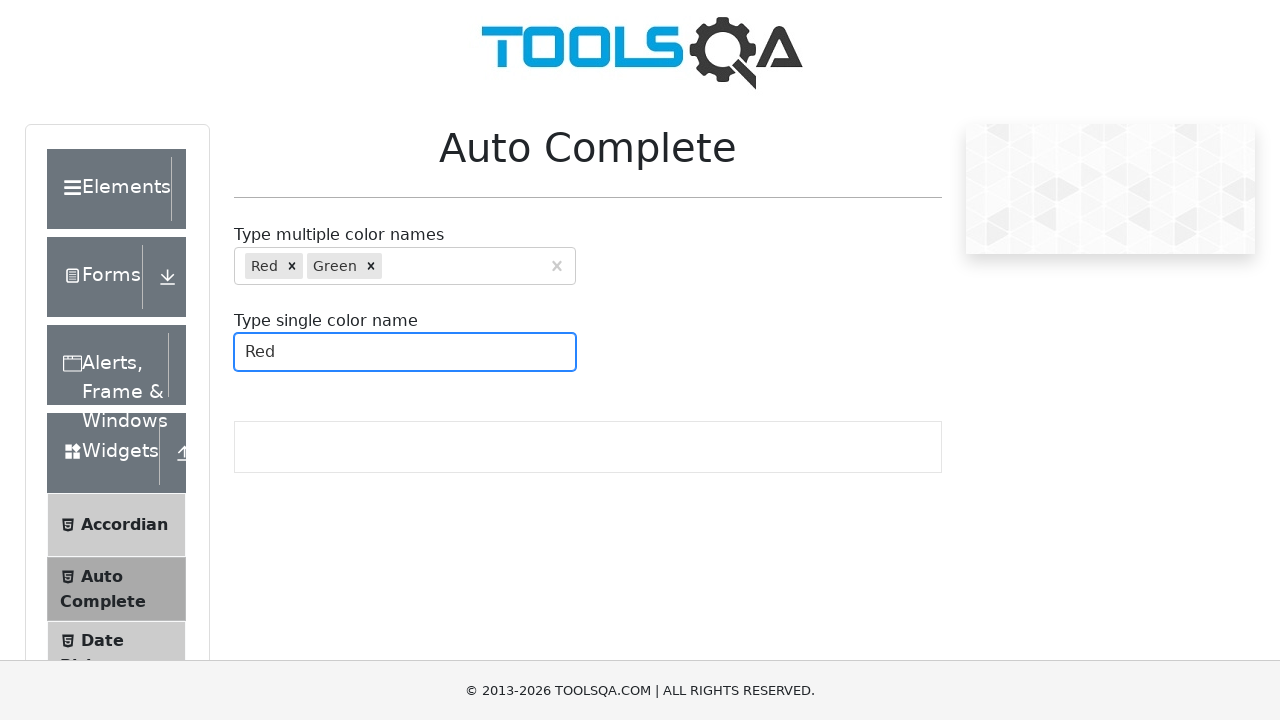